Tests that edits are cancelled when pressing Escape key during editing.

Starting URL: https://demo.playwright.dev/todomvc

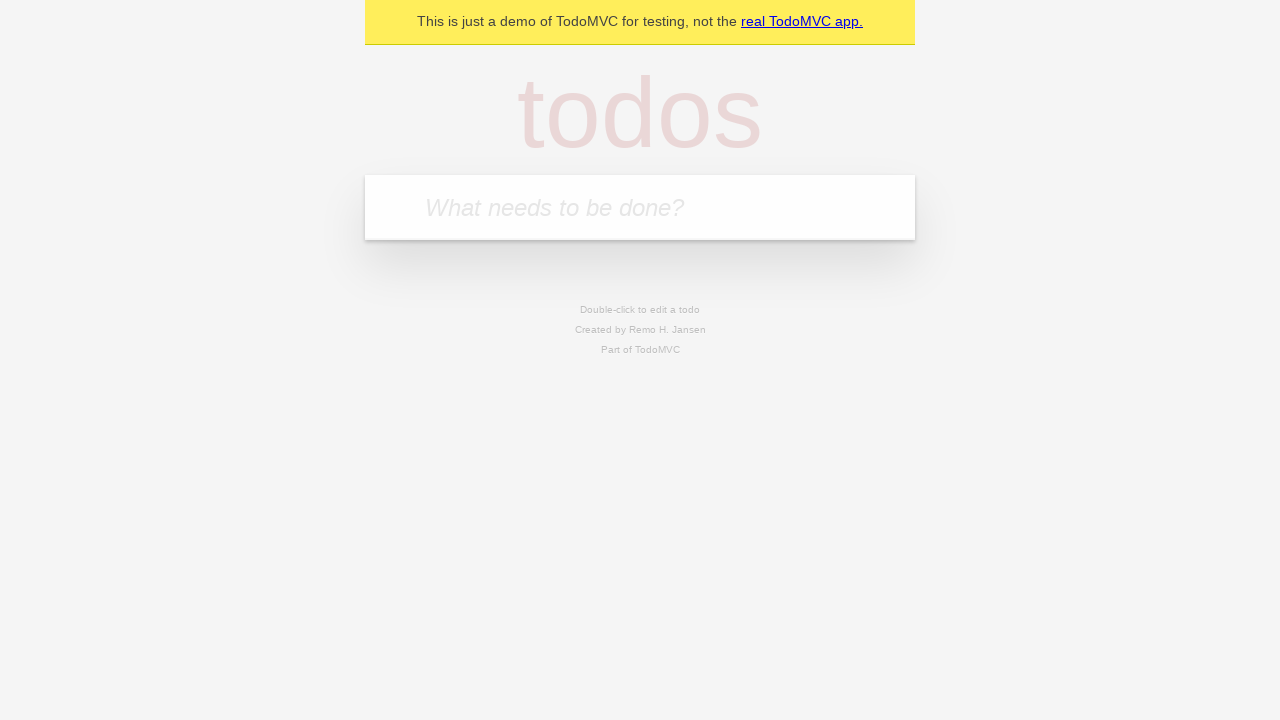

Filled todo input with 'buy some cheese' on internal:attr=[placeholder="What needs to be done?"i]
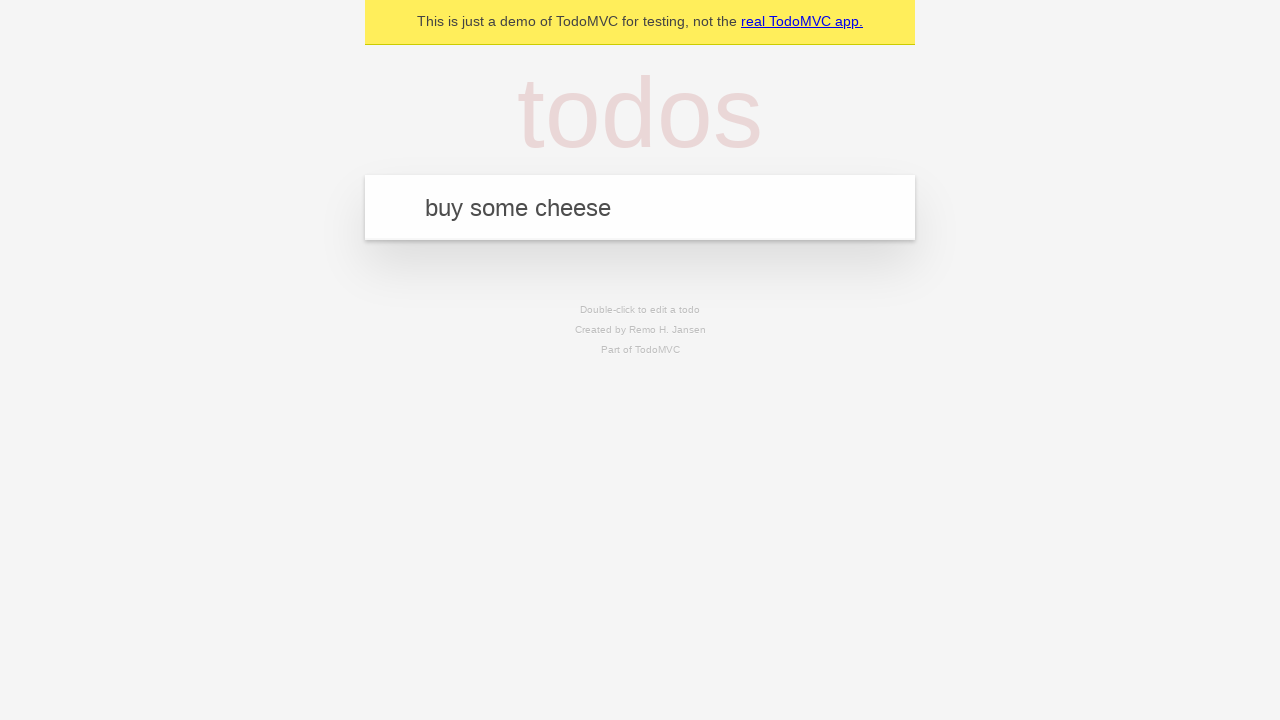

Pressed Enter to create first todo on internal:attr=[placeholder="What needs to be done?"i]
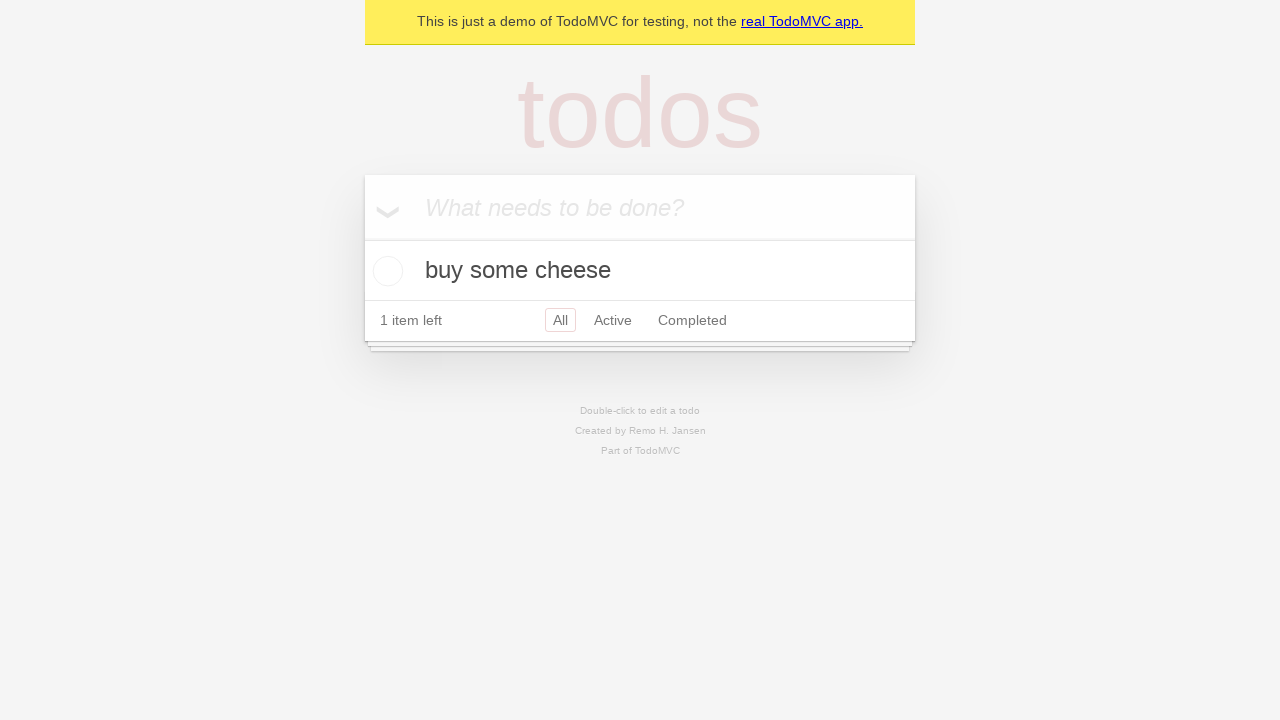

Filled todo input with 'feed the cat' on internal:attr=[placeholder="What needs to be done?"i]
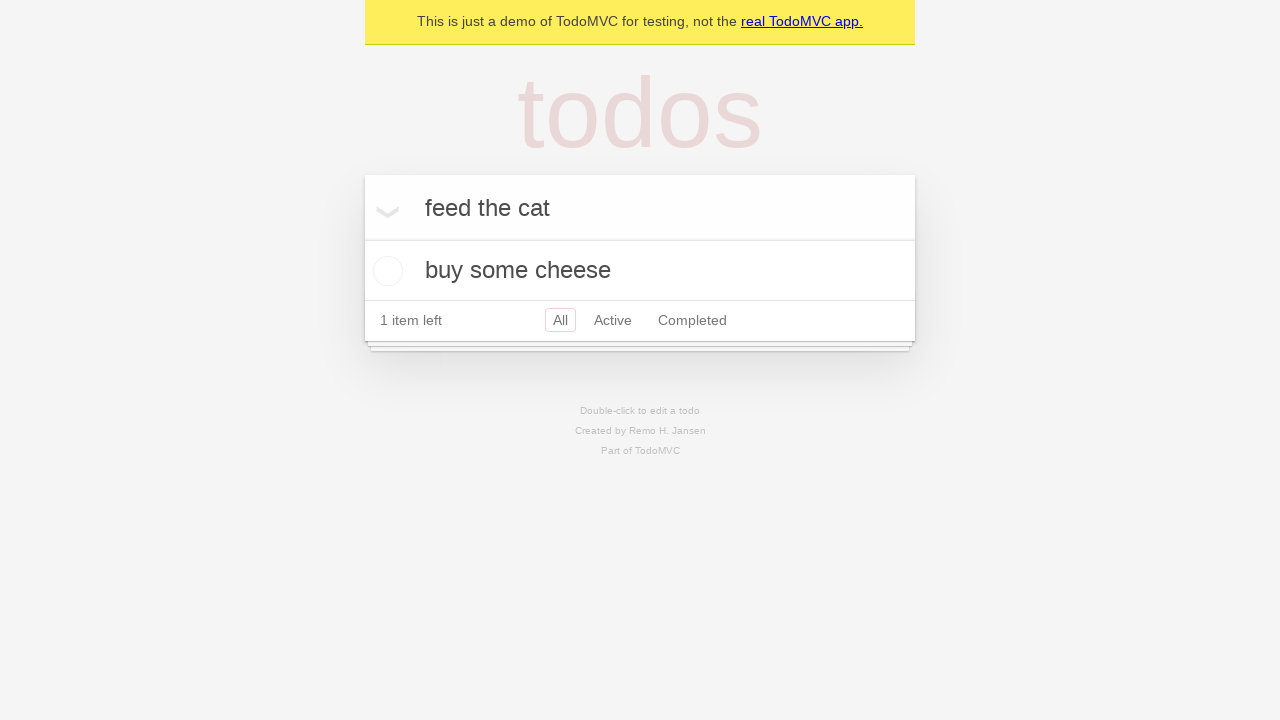

Pressed Enter to create second todo on internal:attr=[placeholder="What needs to be done?"i]
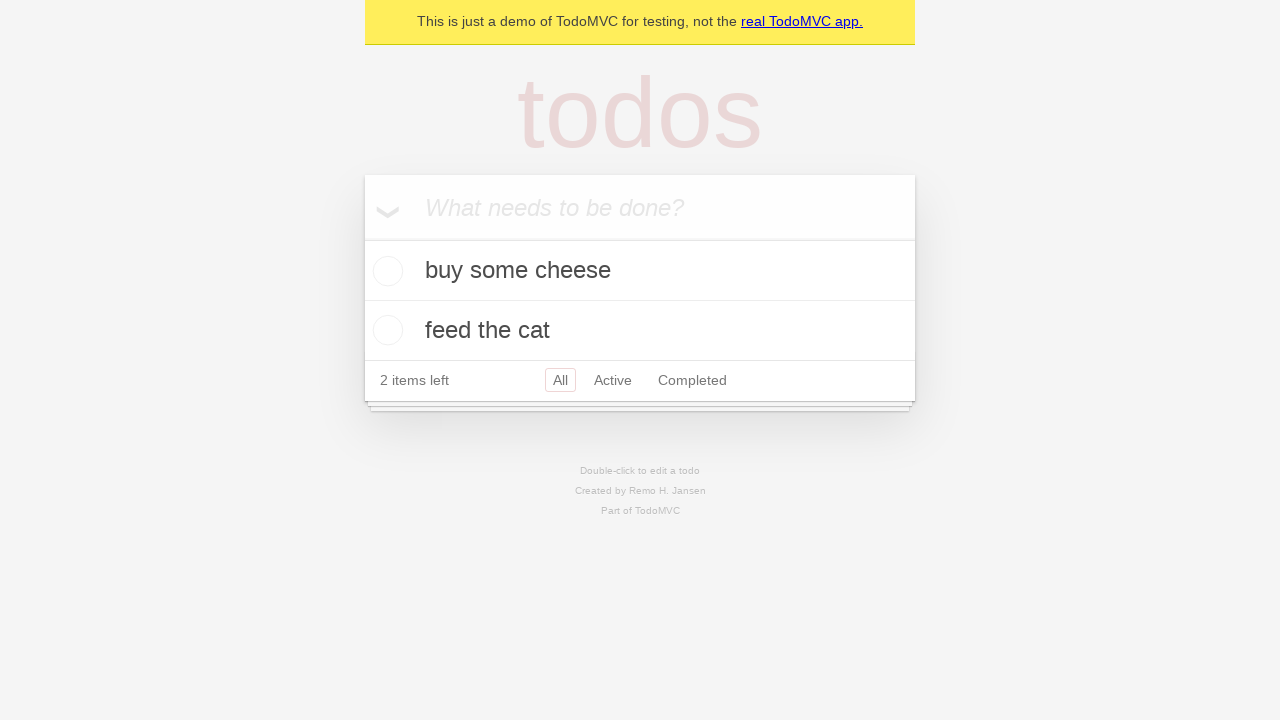

Filled todo input with 'book a doctors appointment' on internal:attr=[placeholder="What needs to be done?"i]
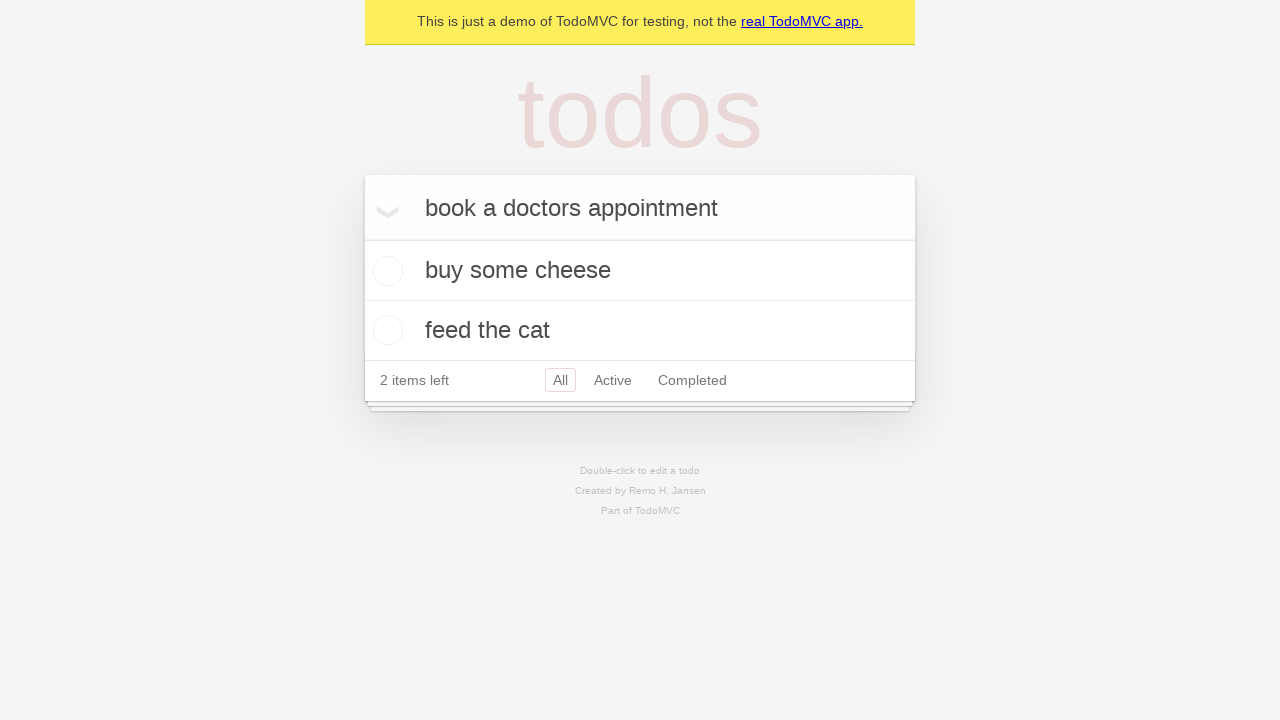

Pressed Enter to create third todo on internal:attr=[placeholder="What needs to be done?"i]
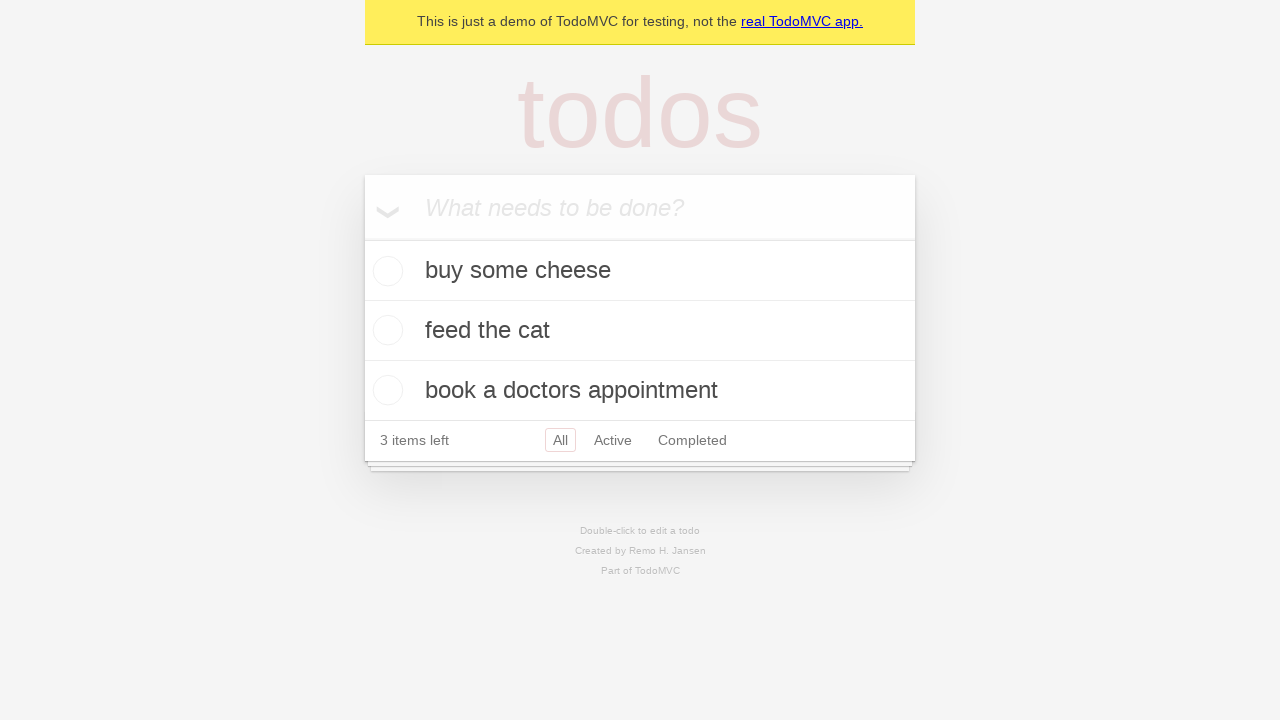

Double-clicked second todo to enter edit mode at (640, 331) on internal:testid=[data-testid="todo-item"s] >> nth=1
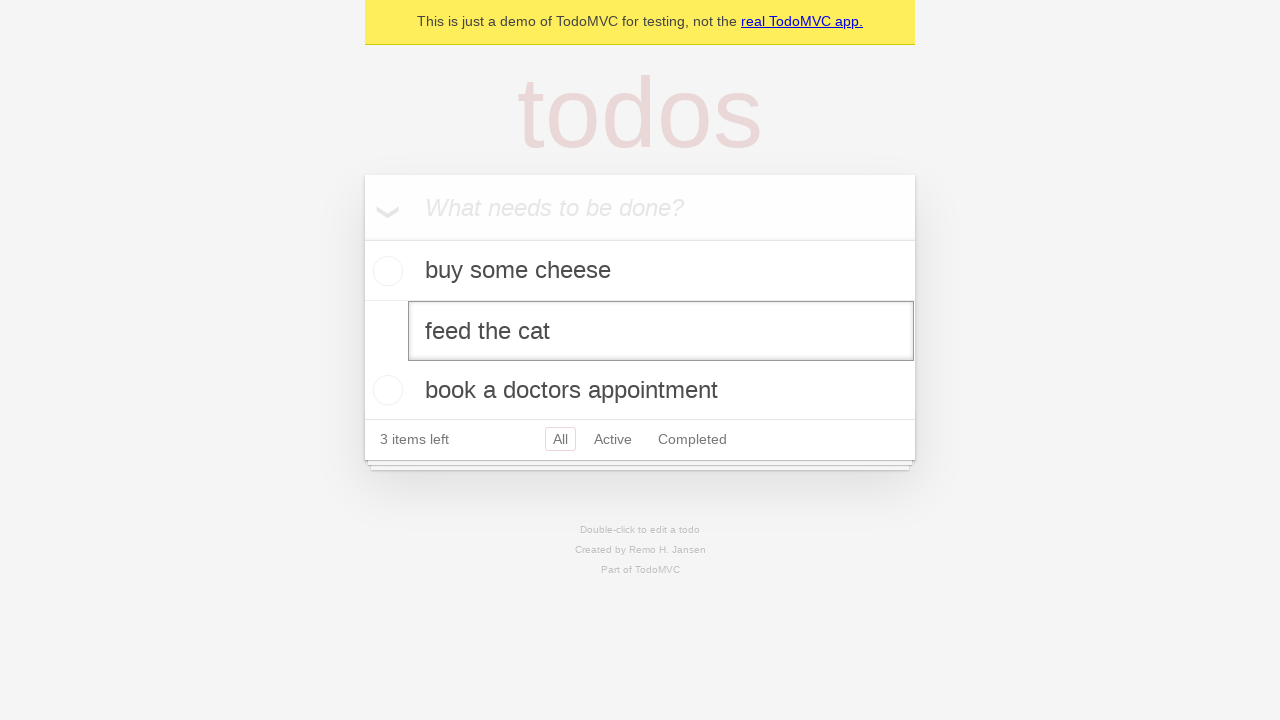

Filled edit field with 'buy some sausages' on internal:testid=[data-testid="todo-item"s] >> nth=1 >> internal:role=textbox[nam
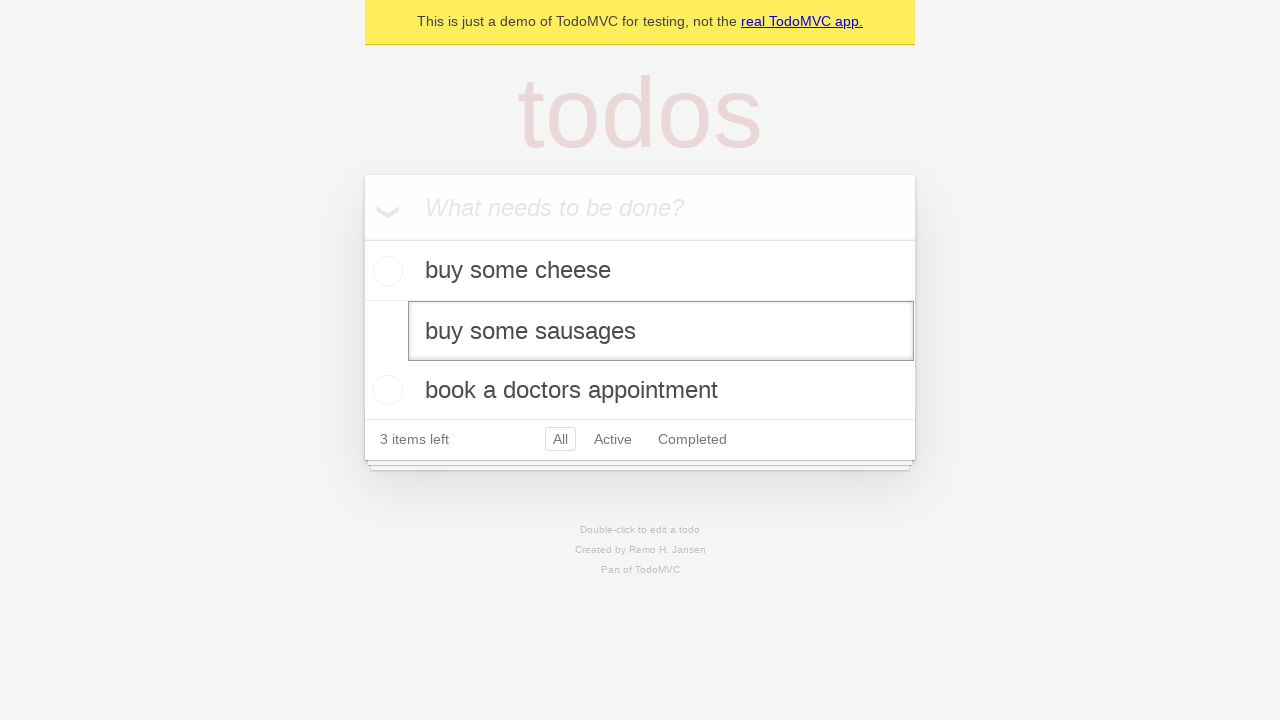

Pressed Escape to cancel edit and verify original text remains on internal:testid=[data-testid="todo-item"s] >> nth=1 >> internal:role=textbox[nam
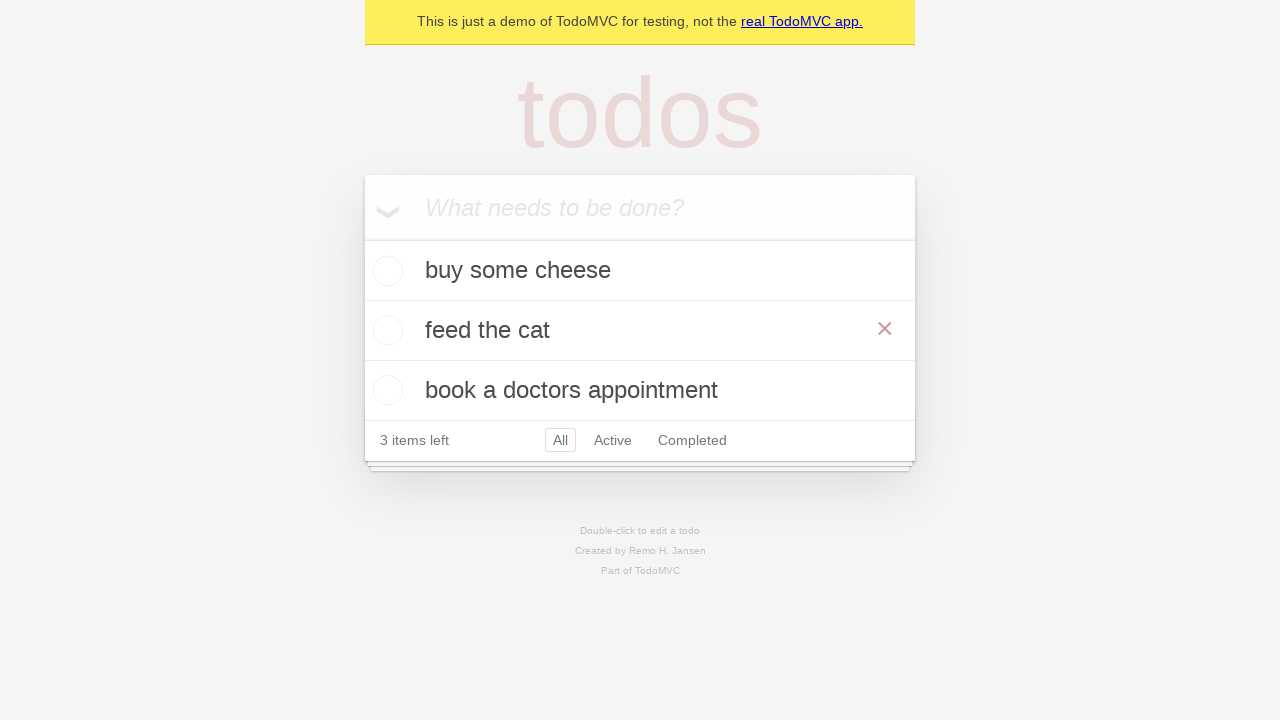

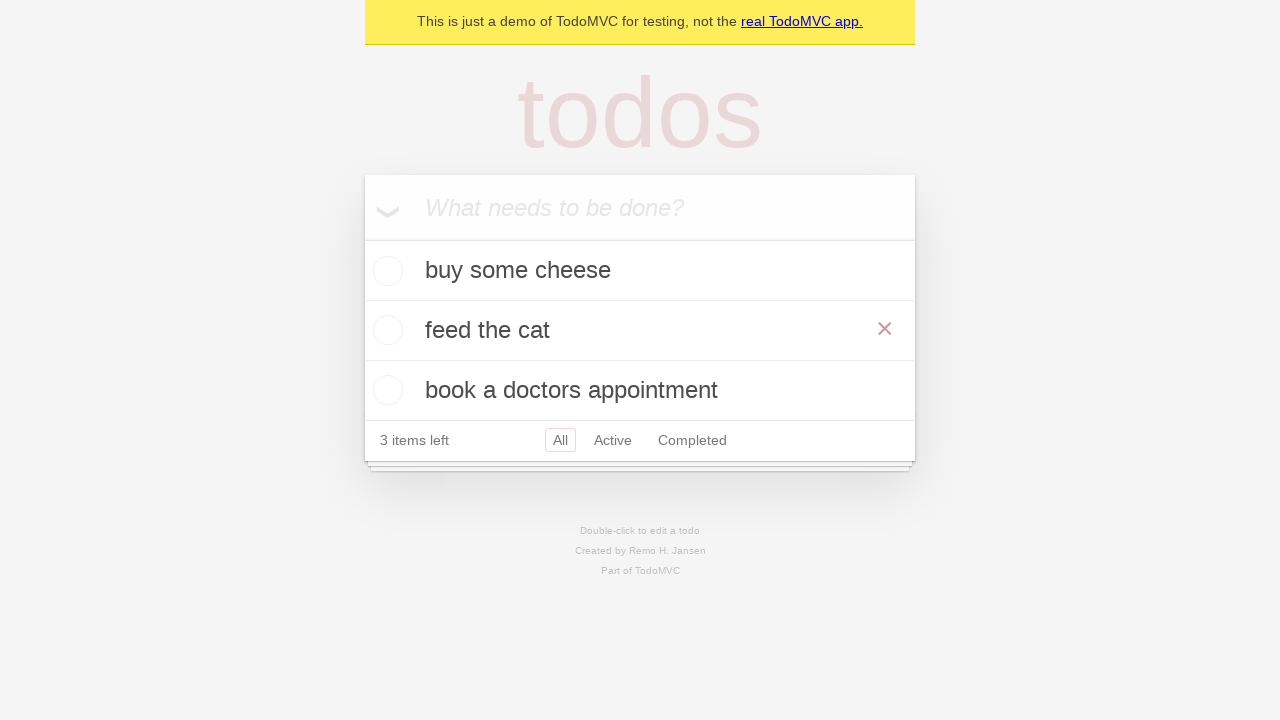